Tests dropdown selection functionality by selecting options from 10 different dropdown menus using various selection methods including by visible text, by value, and by index.

Starting URL: https://grotechminds.com/dropdown/

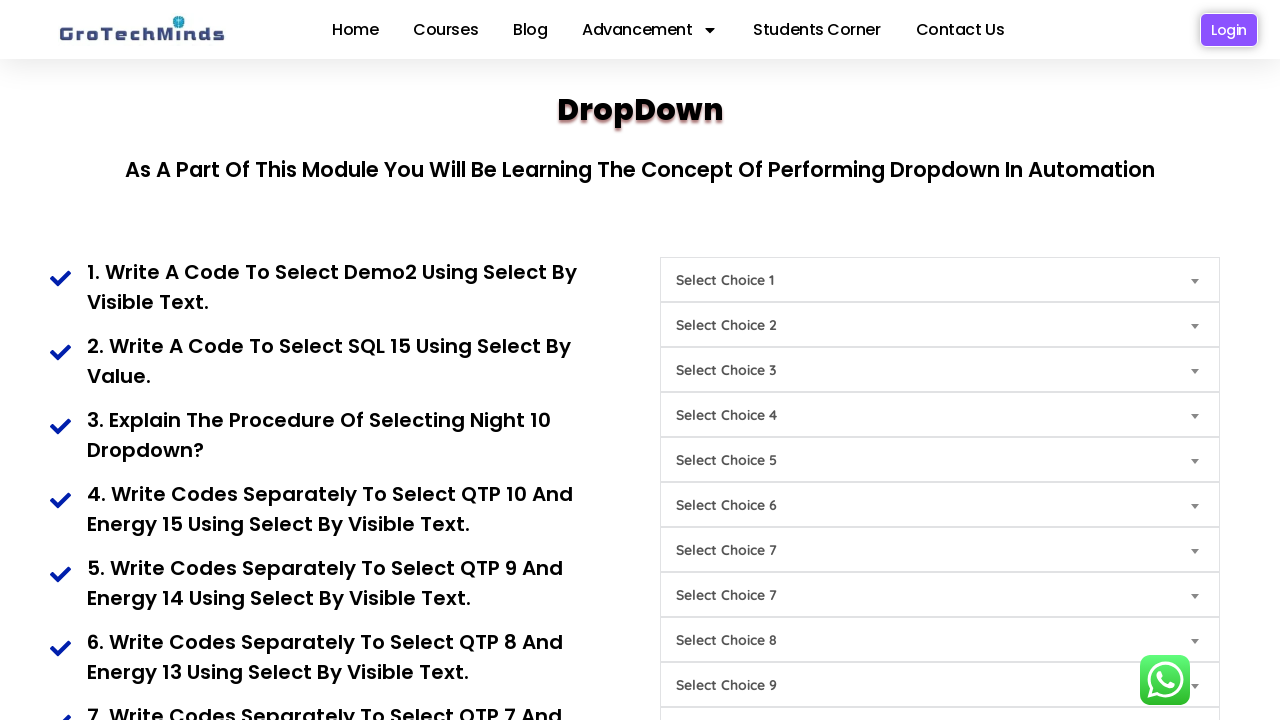

Selected 'Demo2' from dropdown 1 by visible text on #Choice1
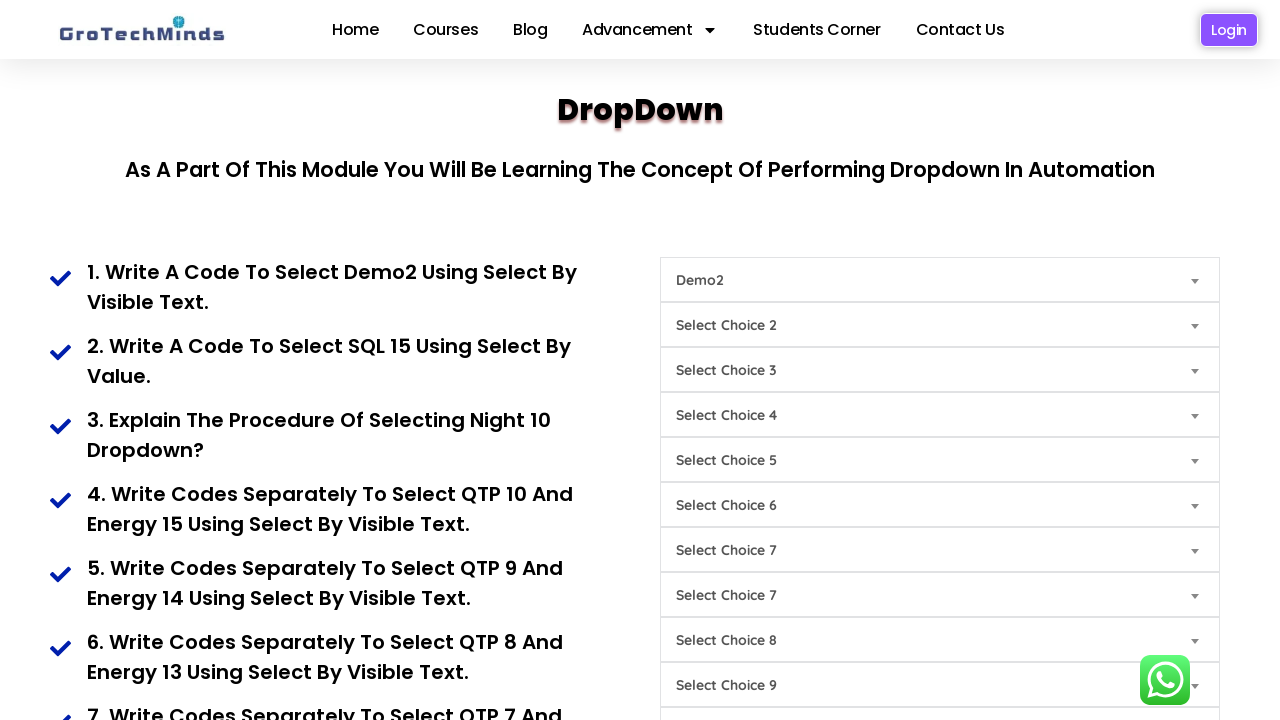

Selected option with value 'practice14' from dropdown 2 on #Choice2
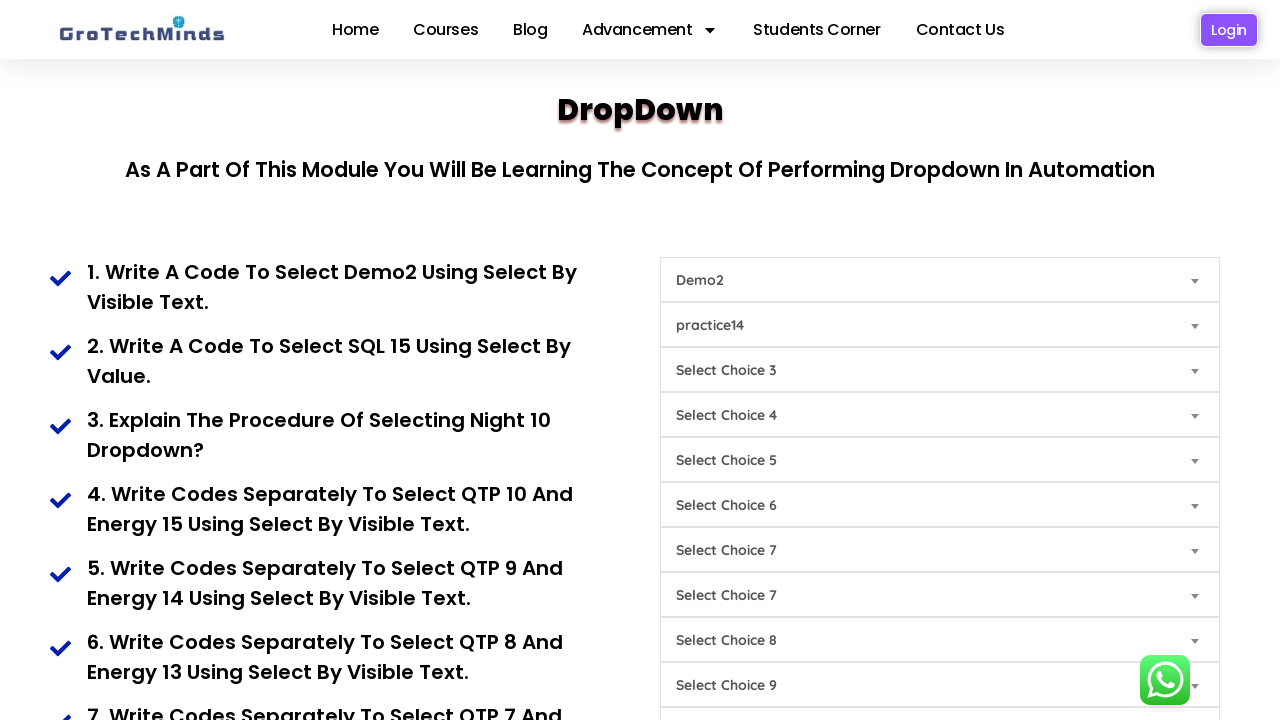

Selected option at index 9 from dropdown 3 on #Choice3
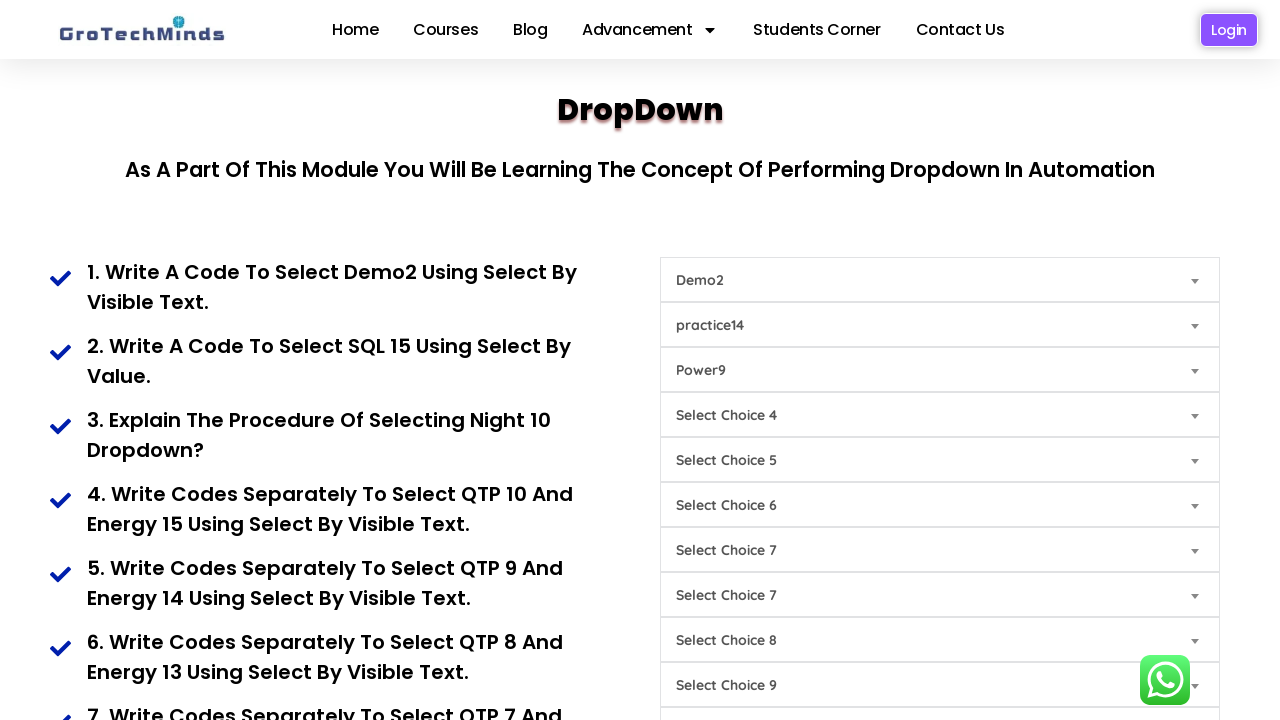

Selected 'Energy15' from dropdown 4 by visible text on #Choice4
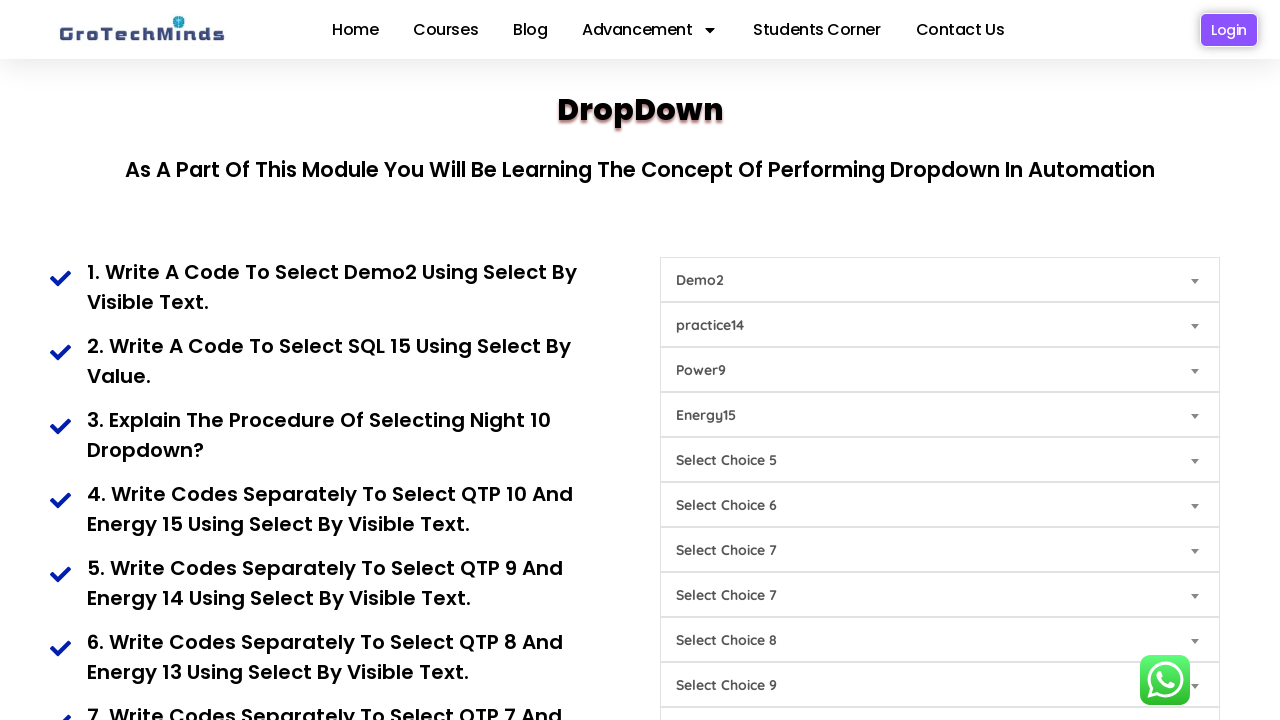

Selected option at index 8 from dropdown 5 on #Choice5
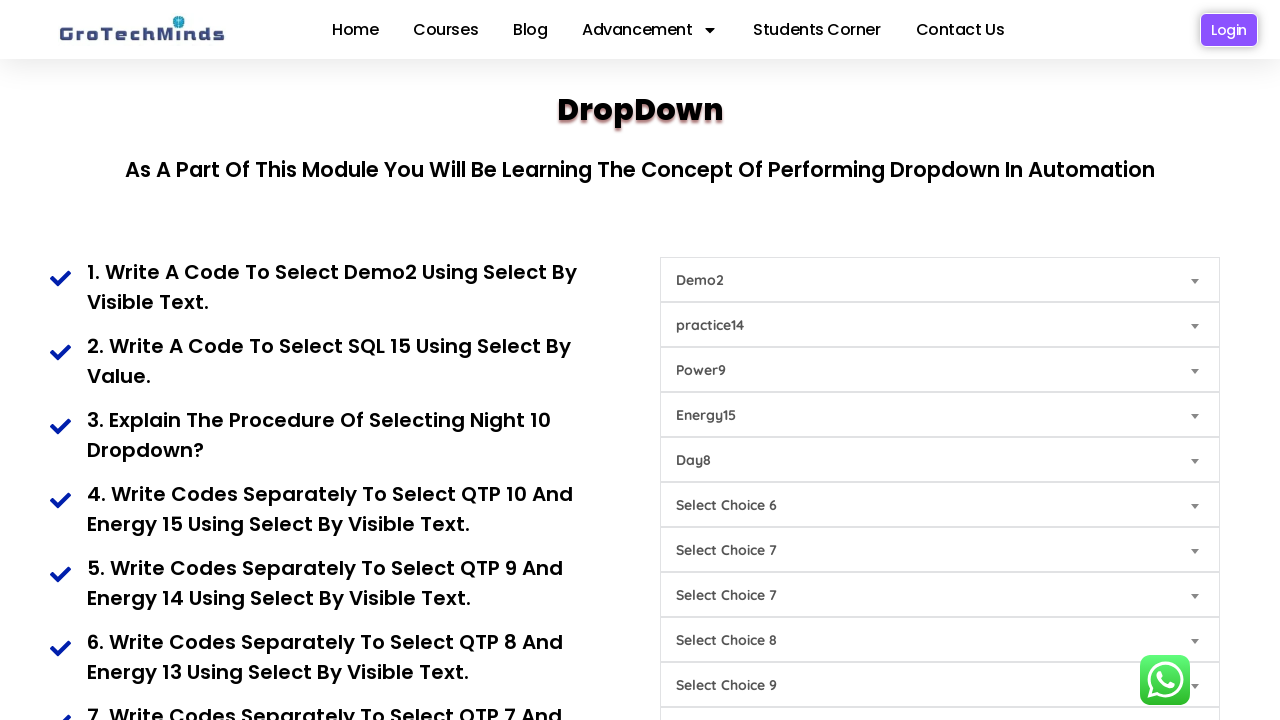

Selected option with value 'Night4' from dropdown 6 on #Choice6
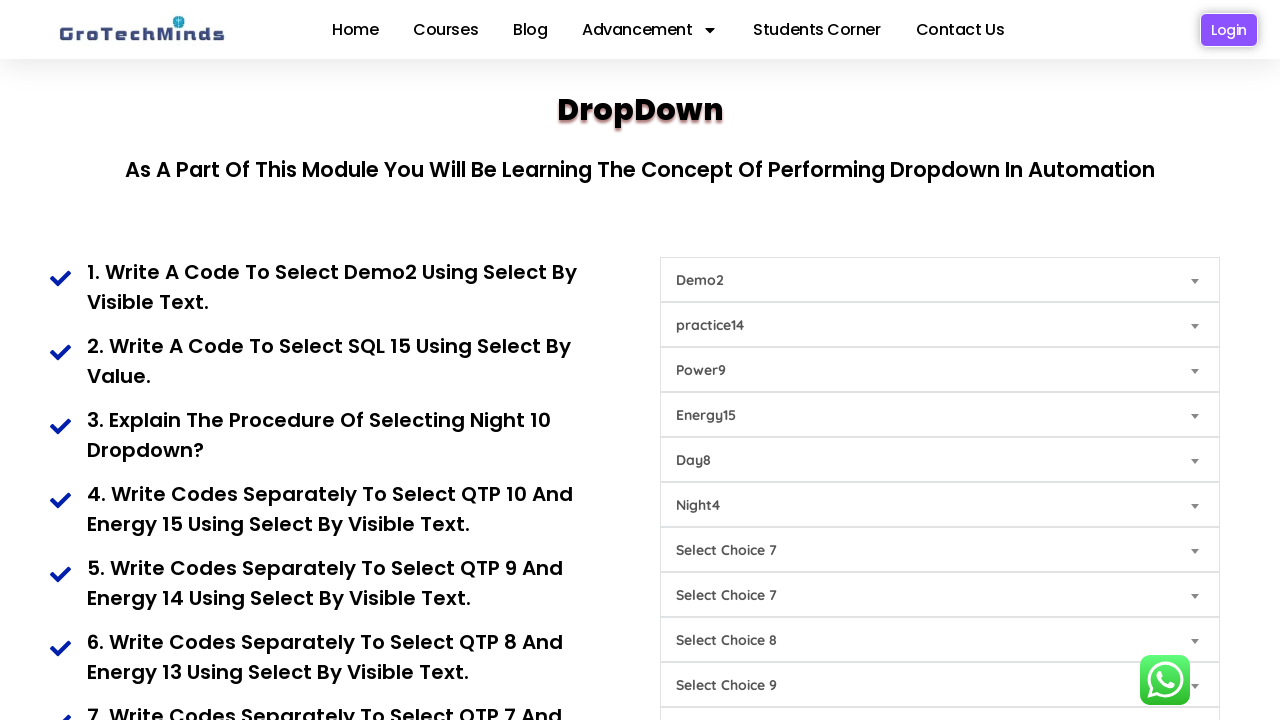

Selected option at index 4 from dropdown 7 on #Choice7
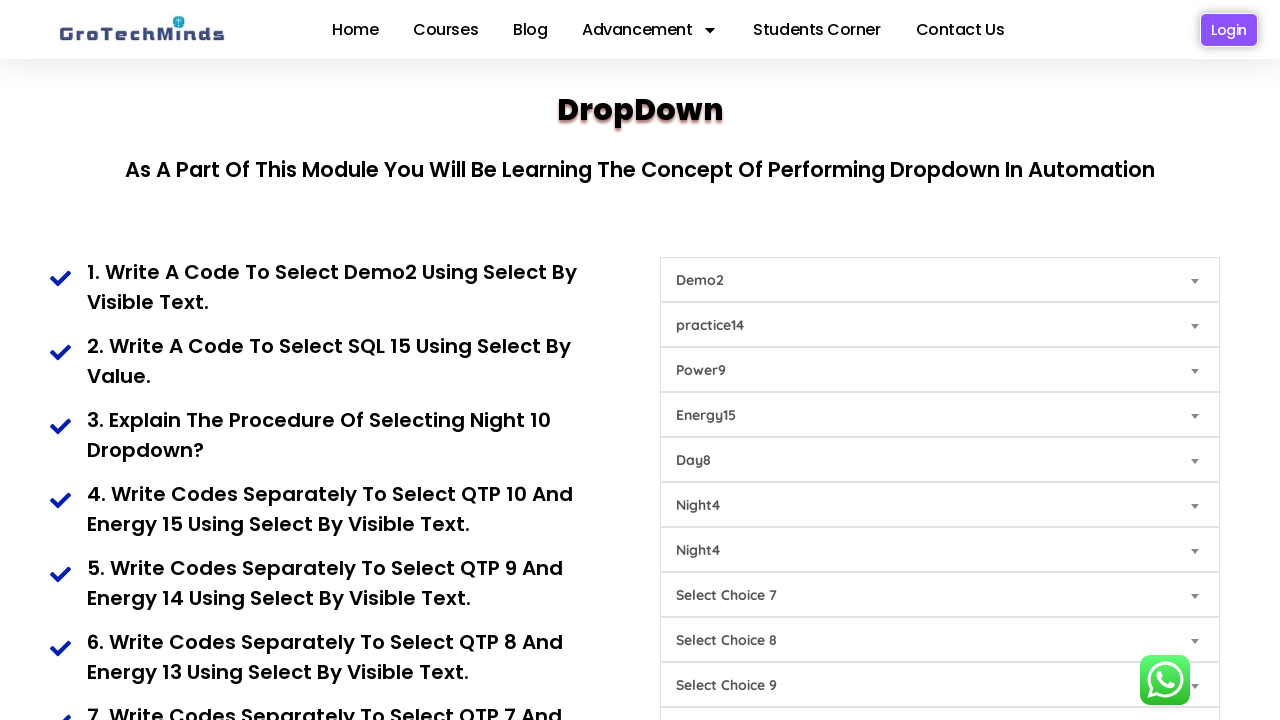

Selected option with value 'QTP12' from dropdown 8 on #Choice8
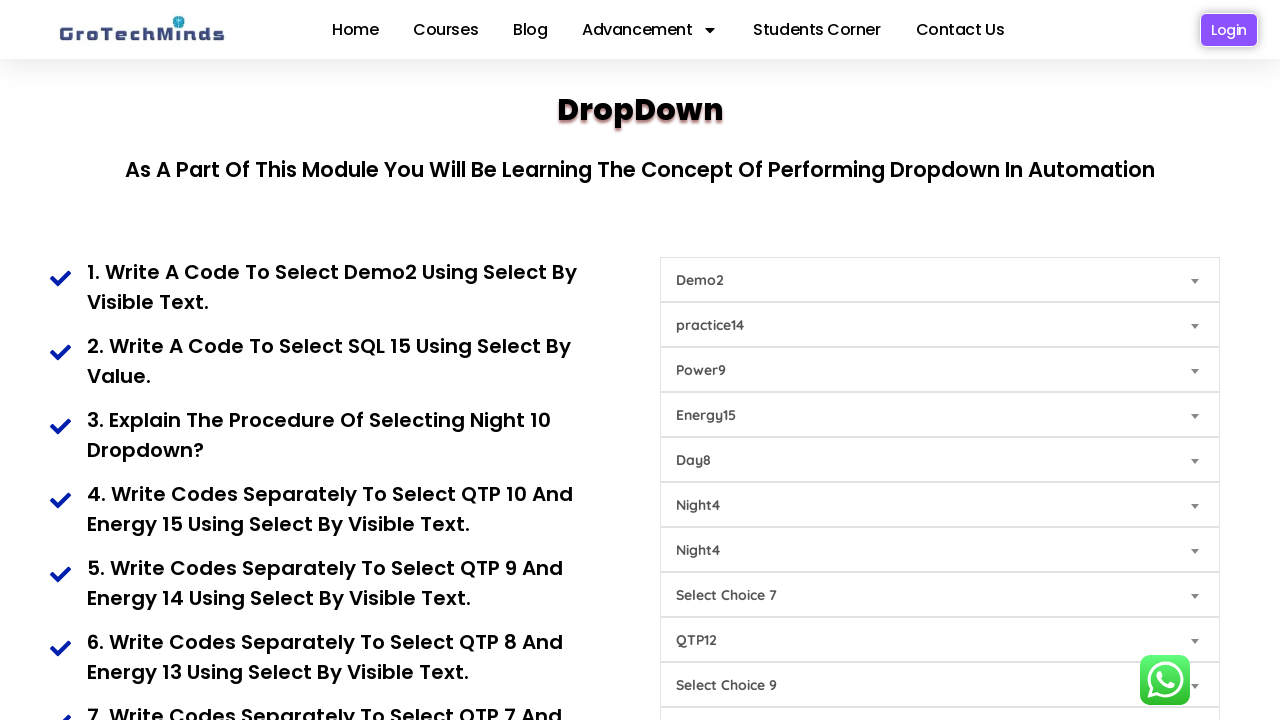

Selected option with value 'SQL9' from dropdown 9 on #Choice9
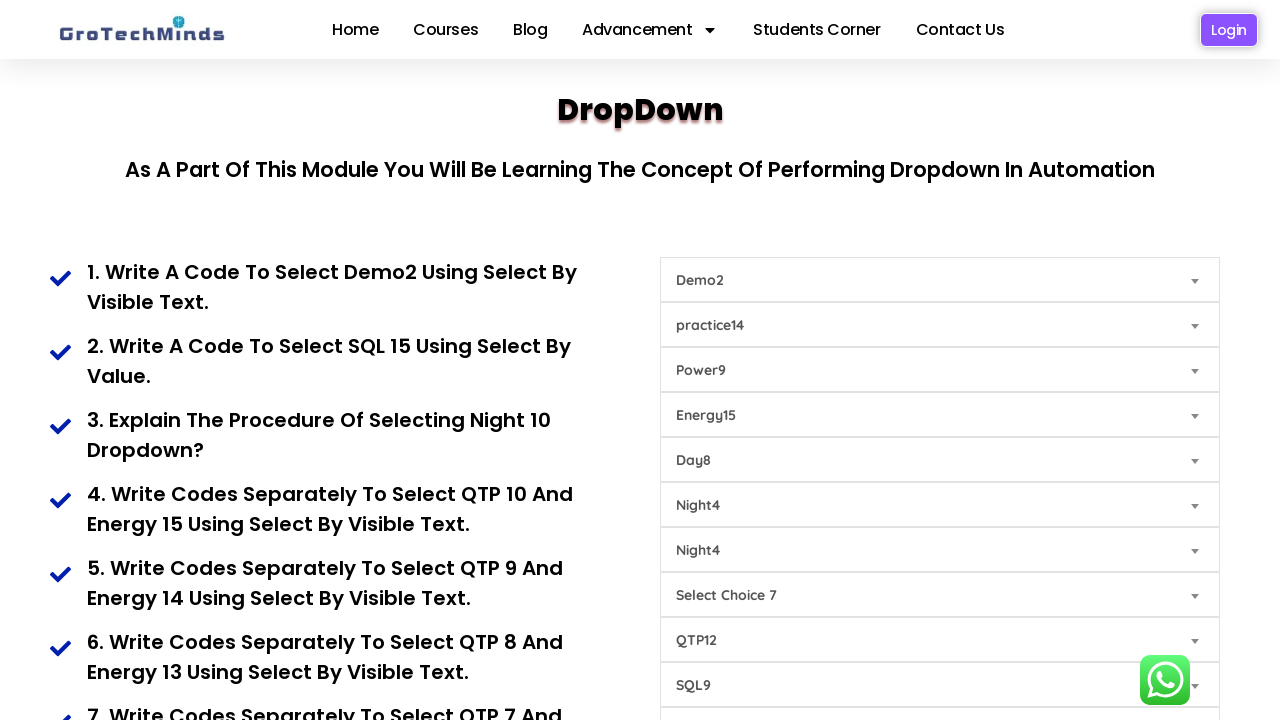

Selected 'CoreJava3' from dropdown 10 by visible text on #Choice10
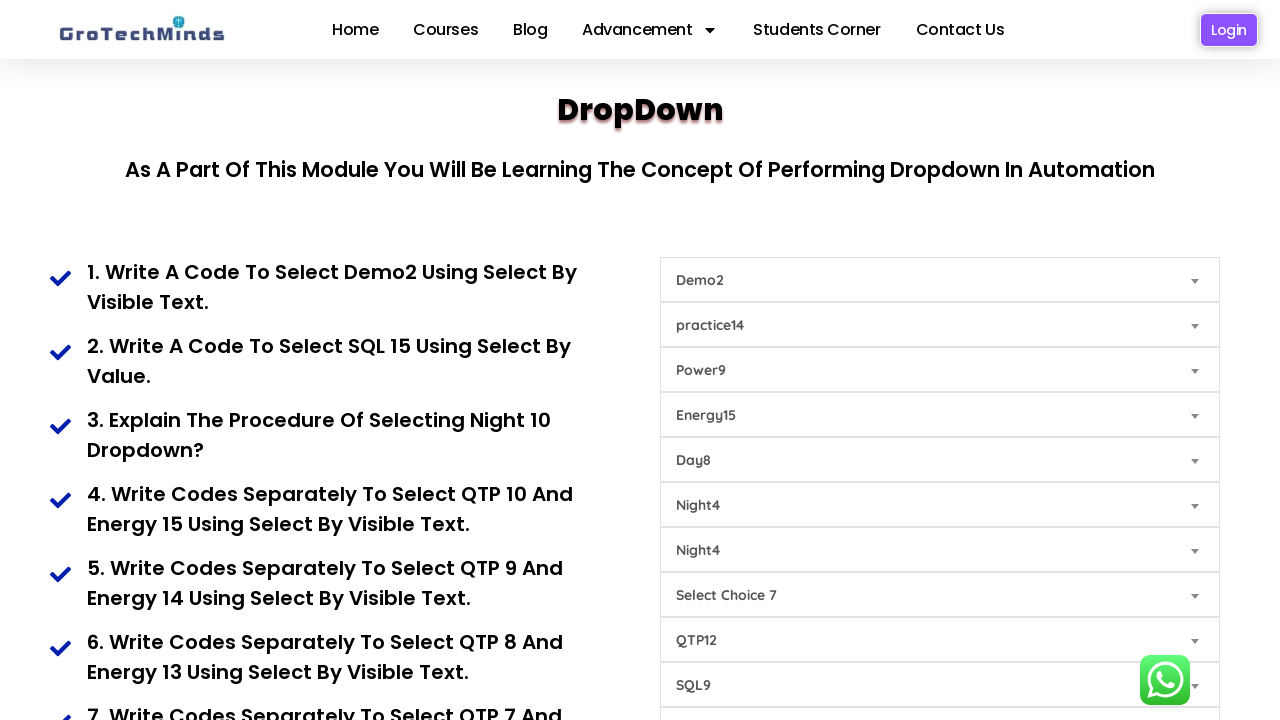

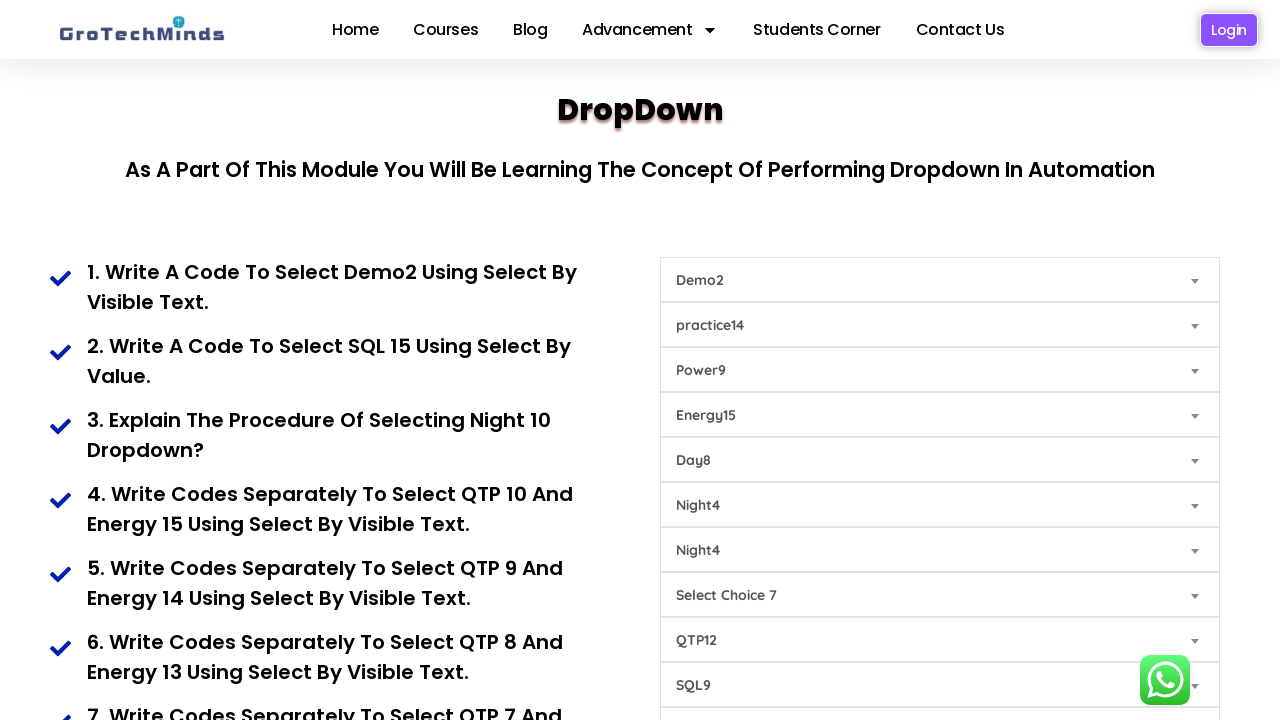